Tests clicking a button with dynamic ID and verifies a hidden element becomes visible

Starting URL: https://thefreerangetester.github.io/sandbox-automation-testing/

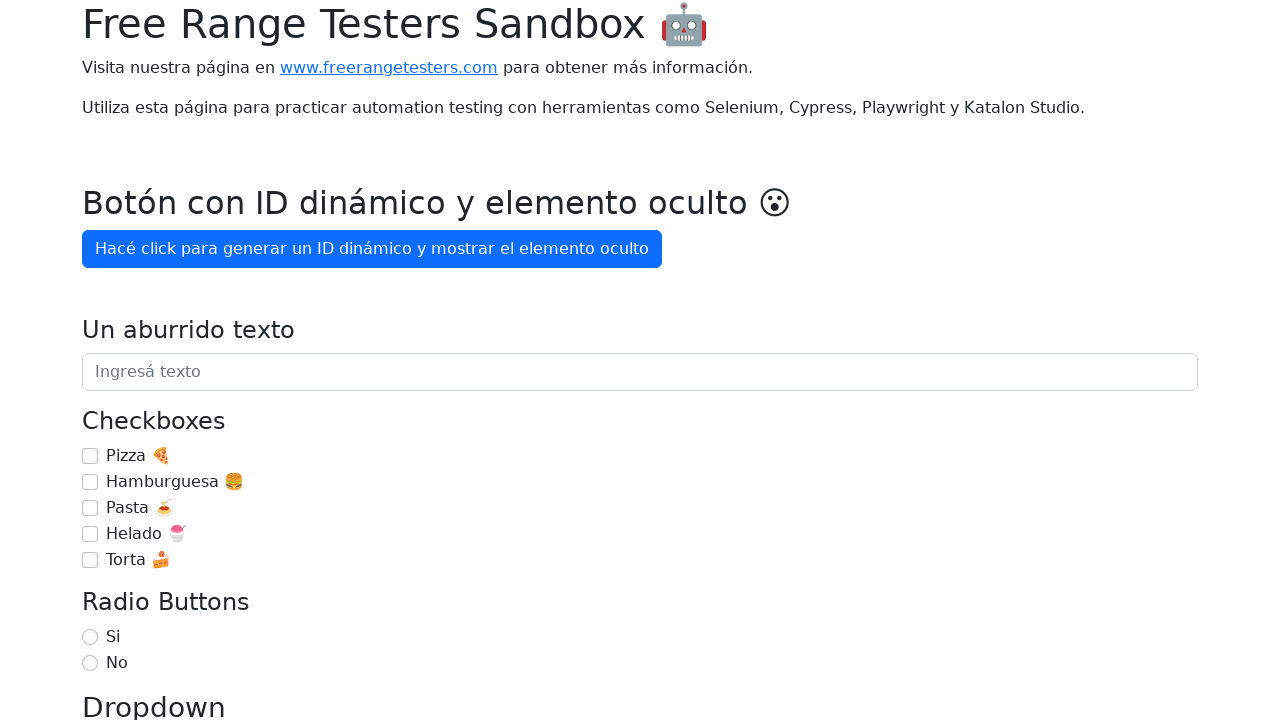

Clicked button with dynamic ID to generate ID and show hidden element at (372, 249) on internal:role=button[name="Hacé click para generar un ID dinámico y mostrar el e
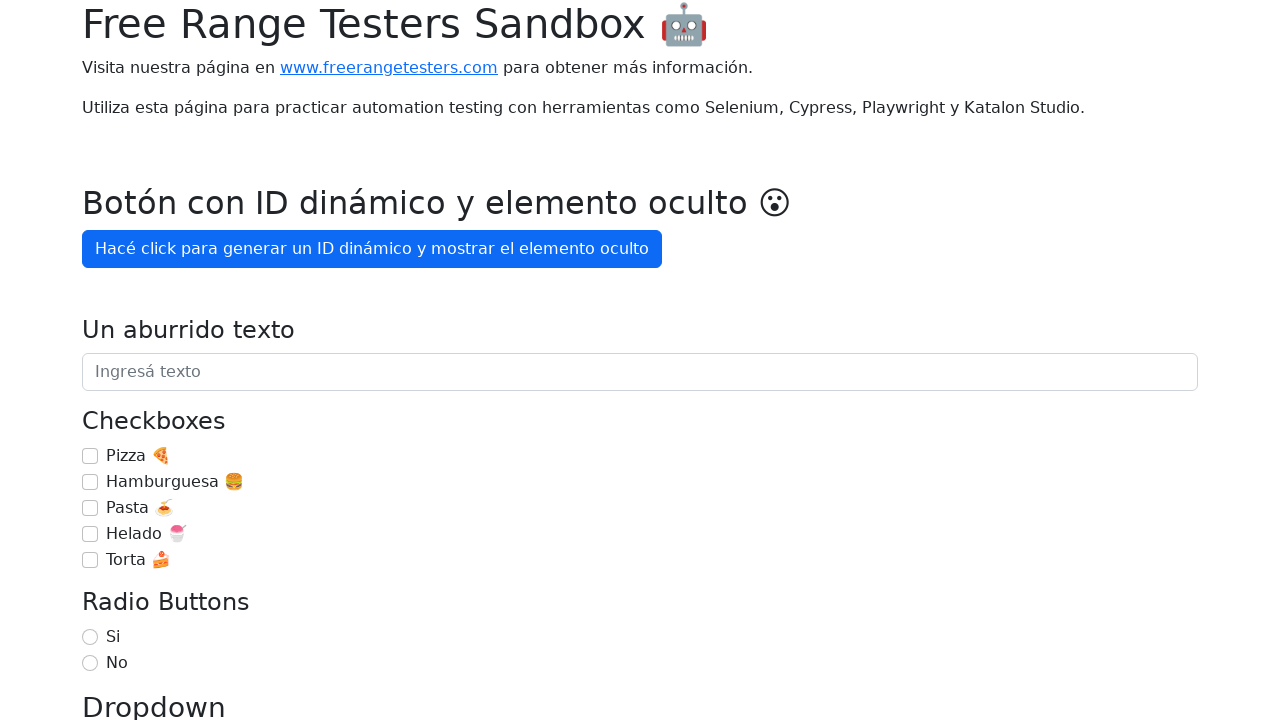

Hidden element appeared after waiting 3 seconds
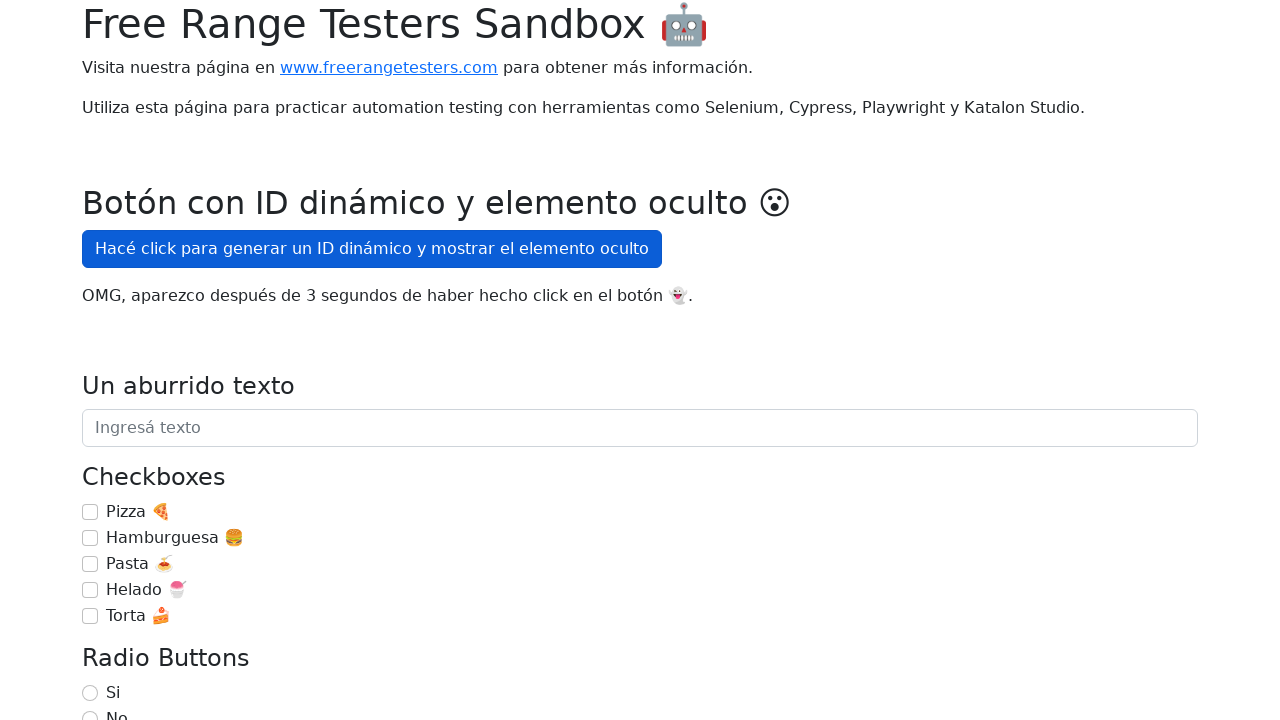

Verified hidden element is visible
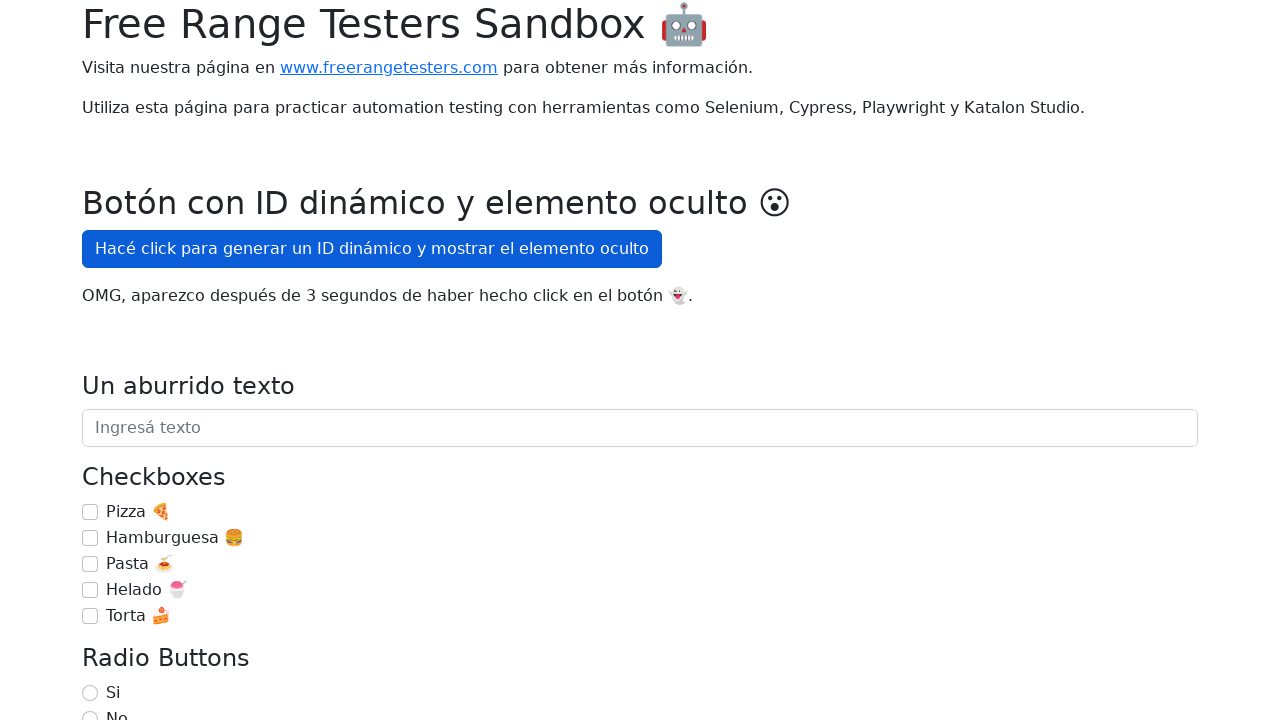

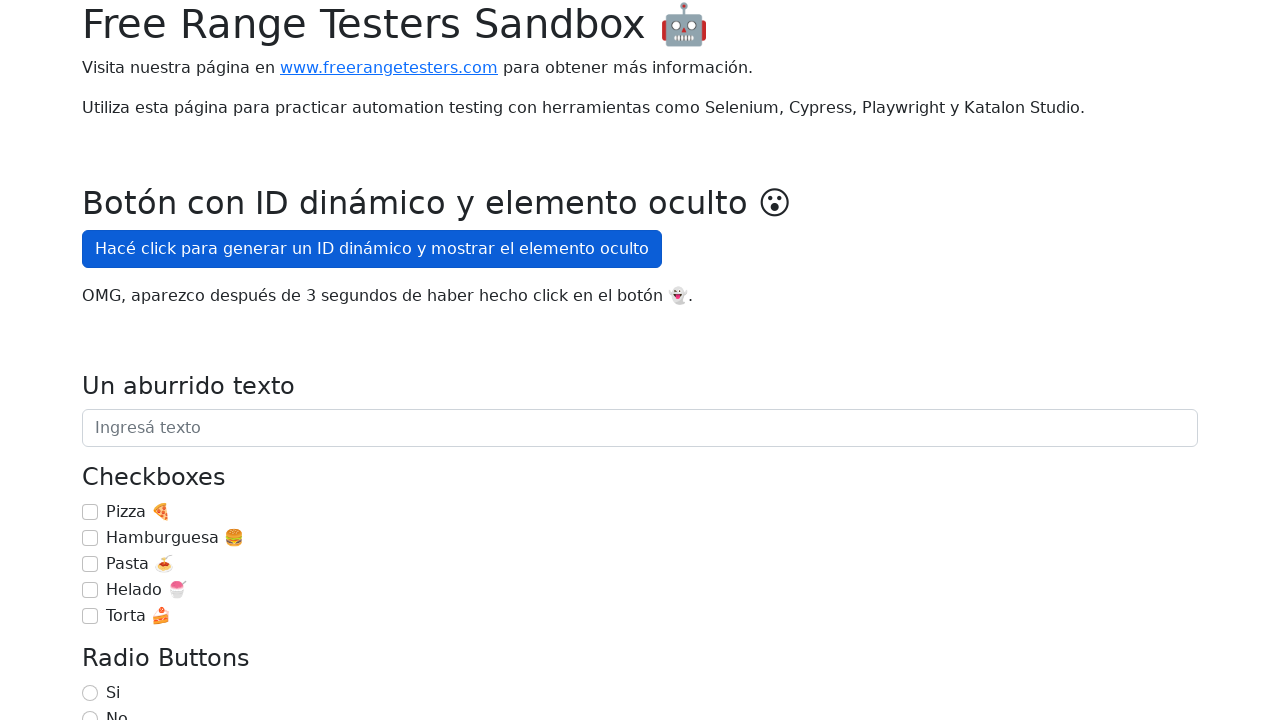